Tests a form input field by locating it using XPath with multiple conditions and entering text into the name field

Starting URL: https://testautomationpractice.blogspot.com/

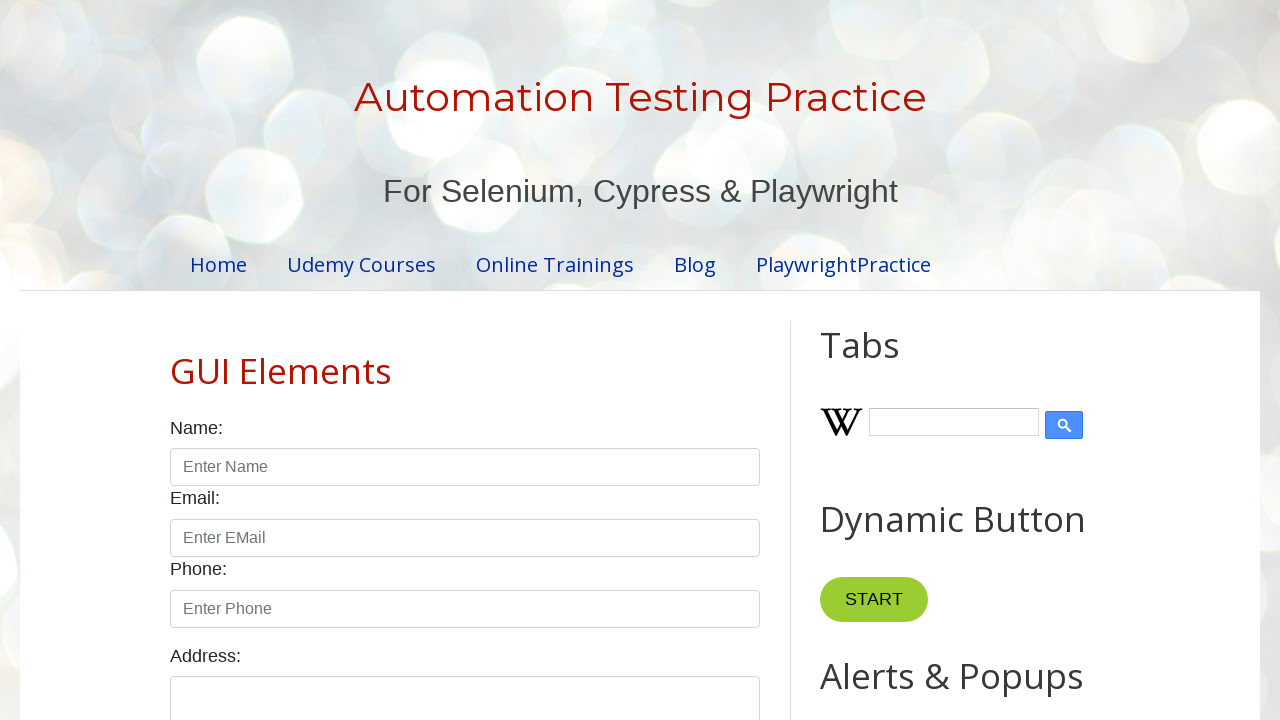

Filled name input field with 'Hi' on input[id='name']
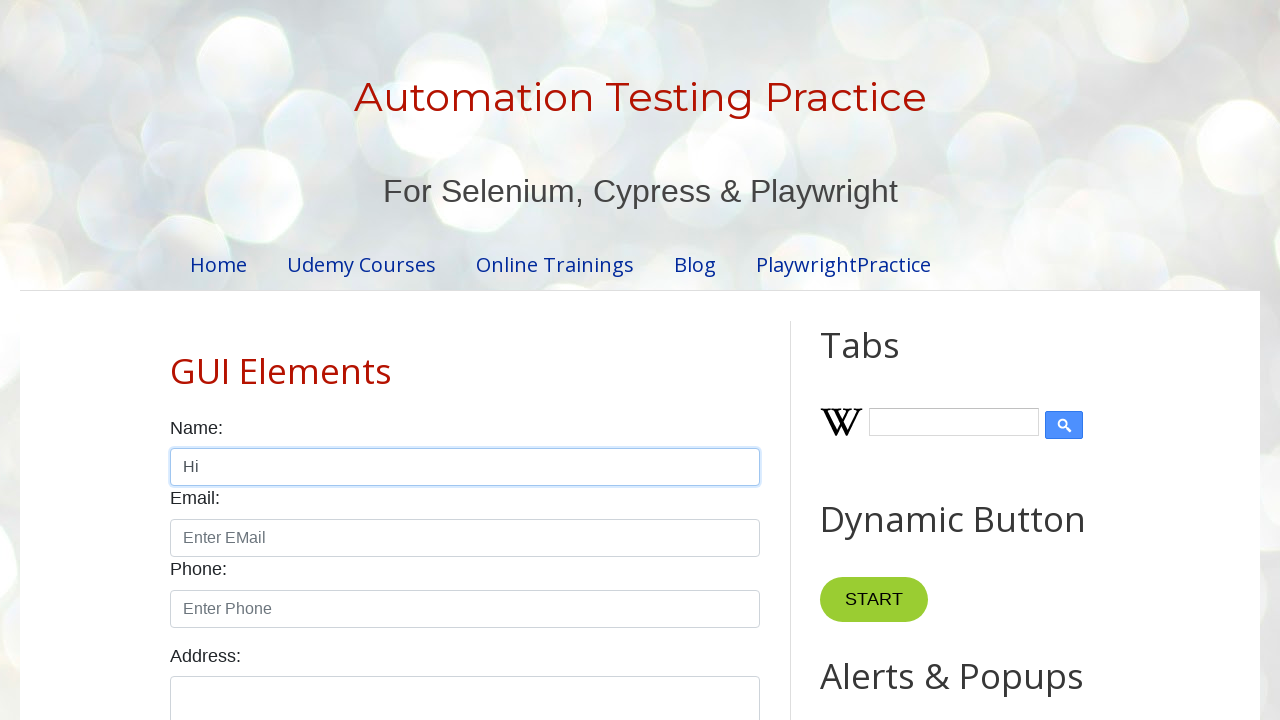

Waited 1000ms for action to complete
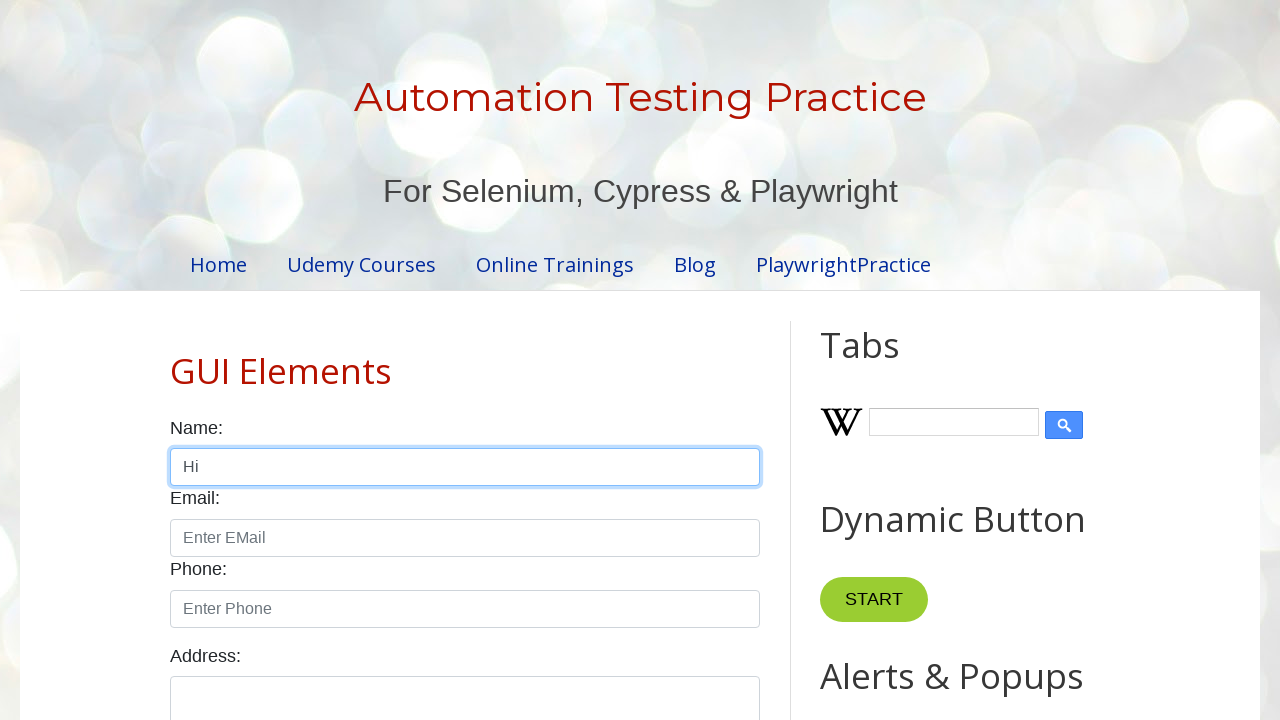

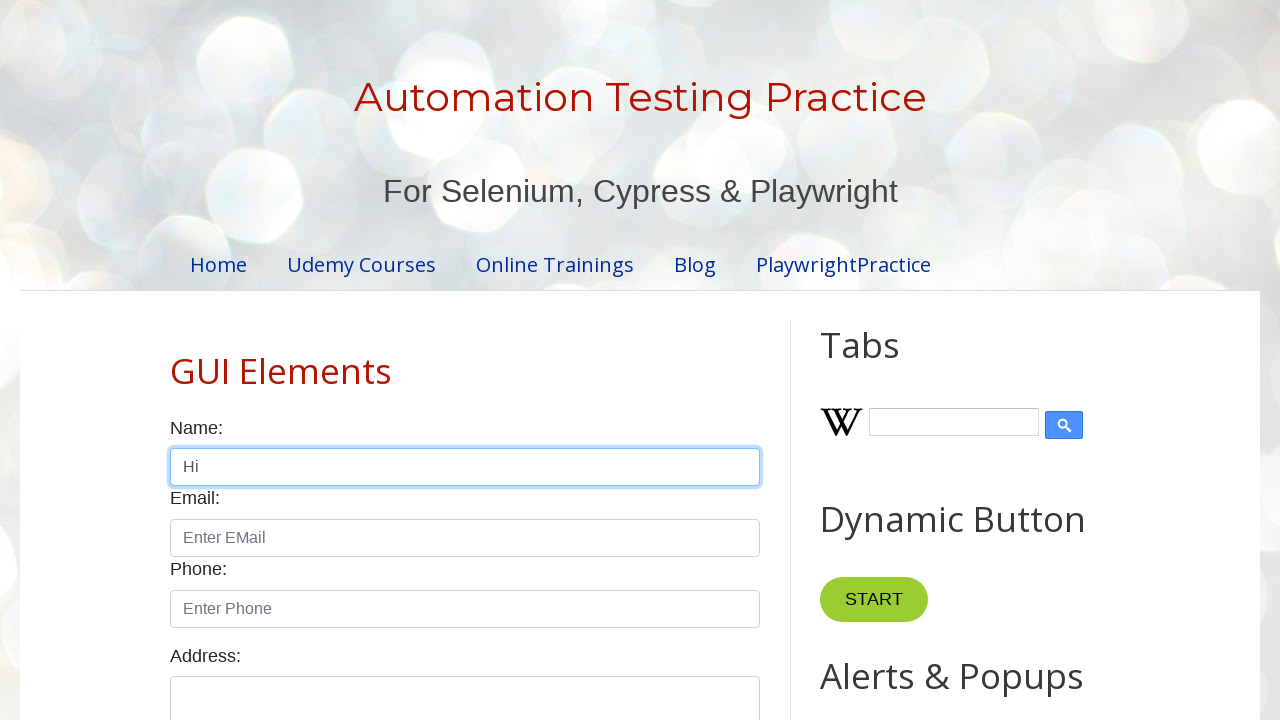